Tests that the DemoBlaze homepage displays the expected performance validation text

Starting URL: https://www.demoblaze.com/

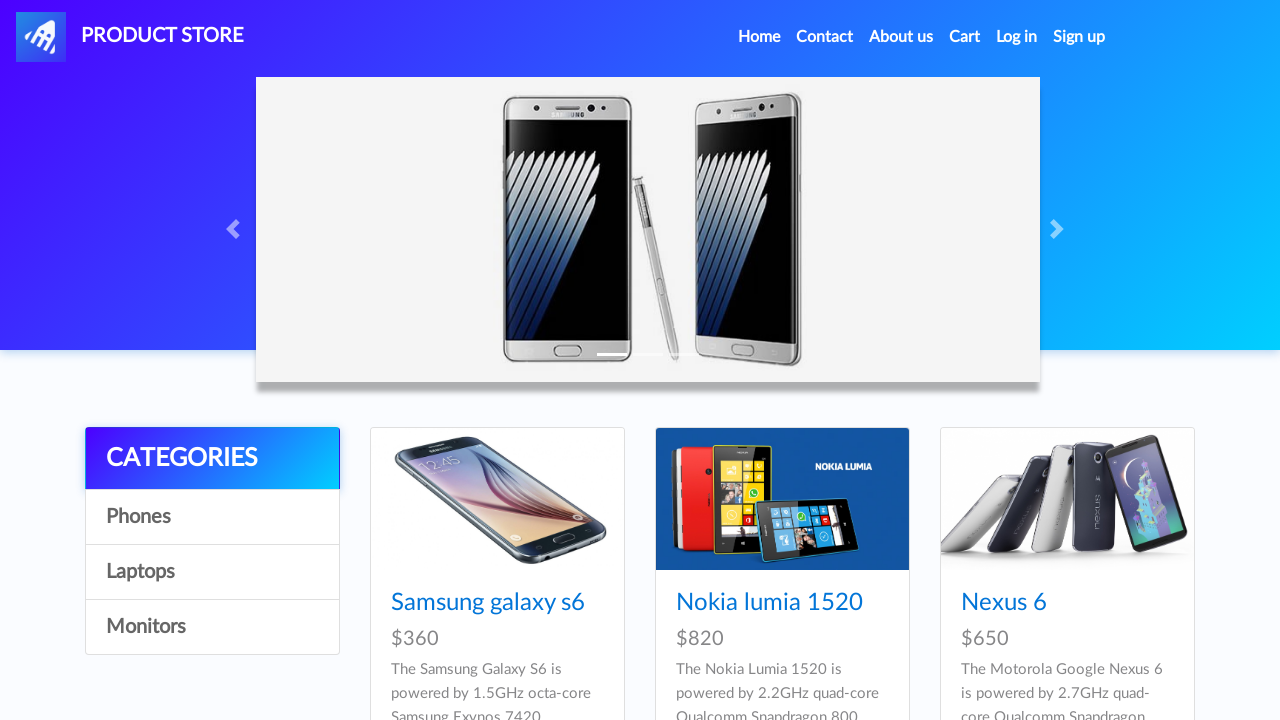

Waited for performance validation paragraph element to be visible
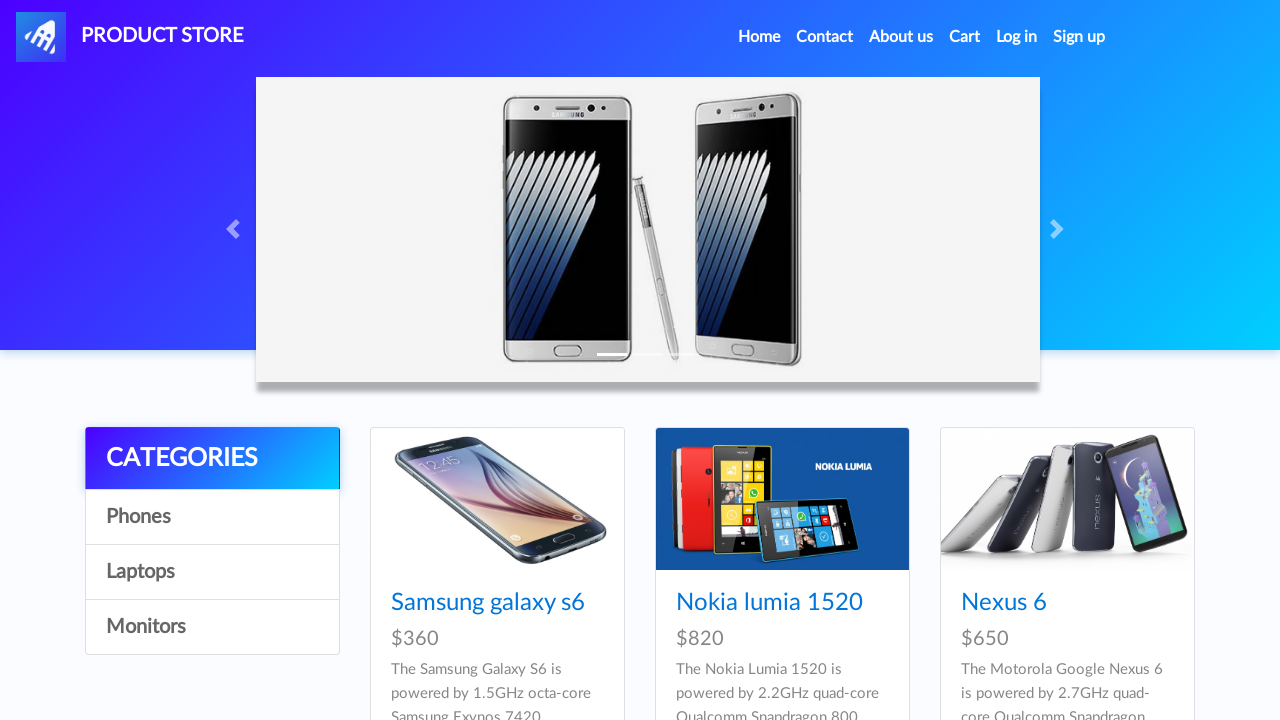

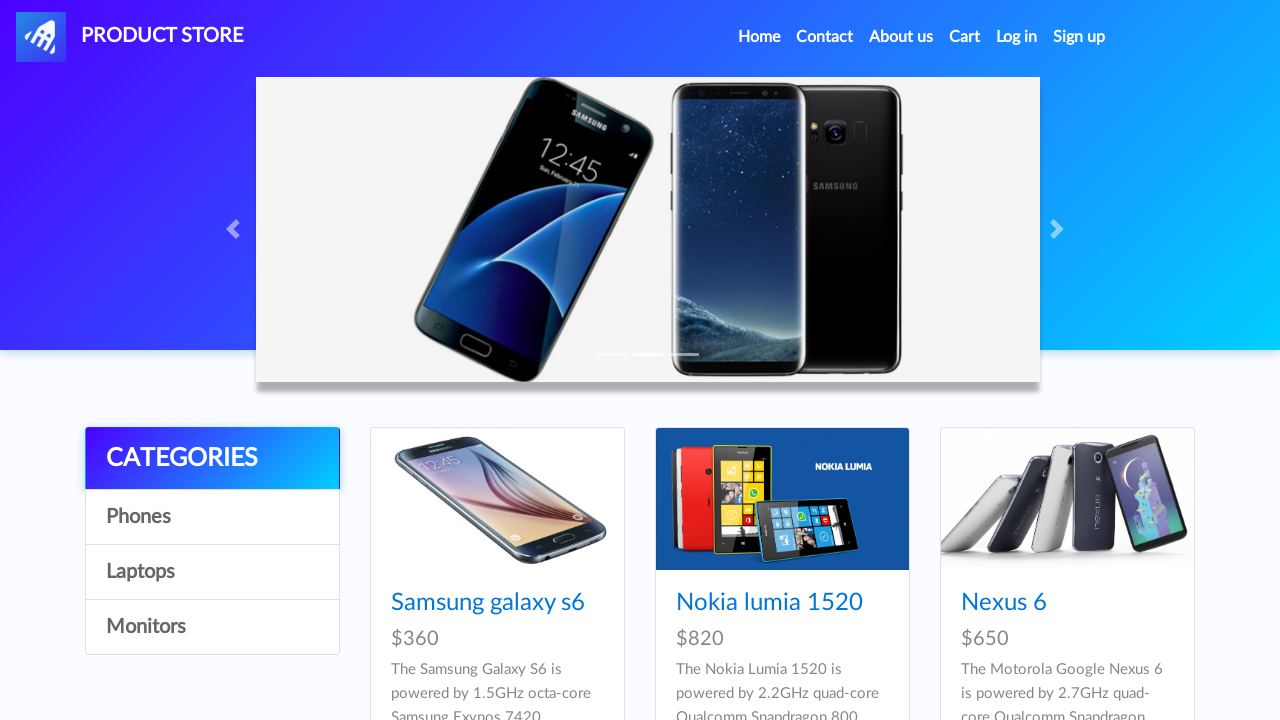